Tests the presence and clickability of a Login button on the QKart e-commerce page by locating the button, refreshing the page, and then clicking the button.

Starting URL: https://crio-qkart-frontend-qa.vercel.app/

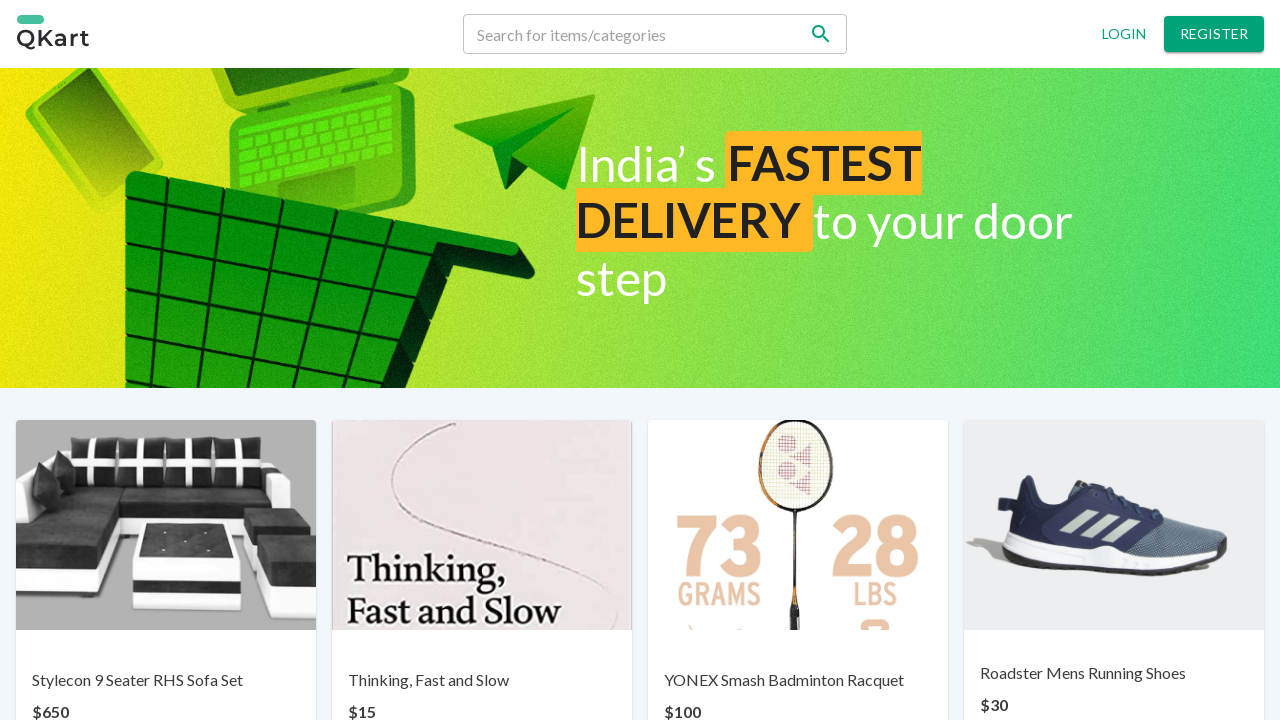

Login button is present and visible on the page
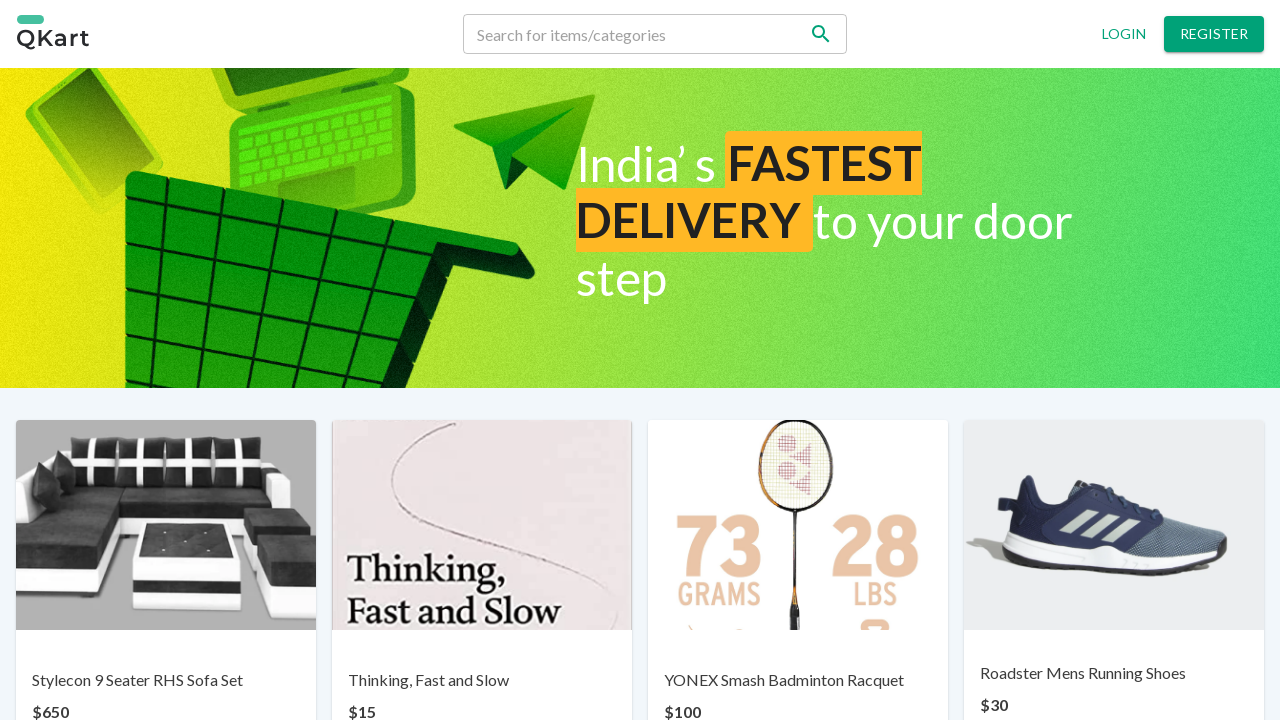

Page refreshed
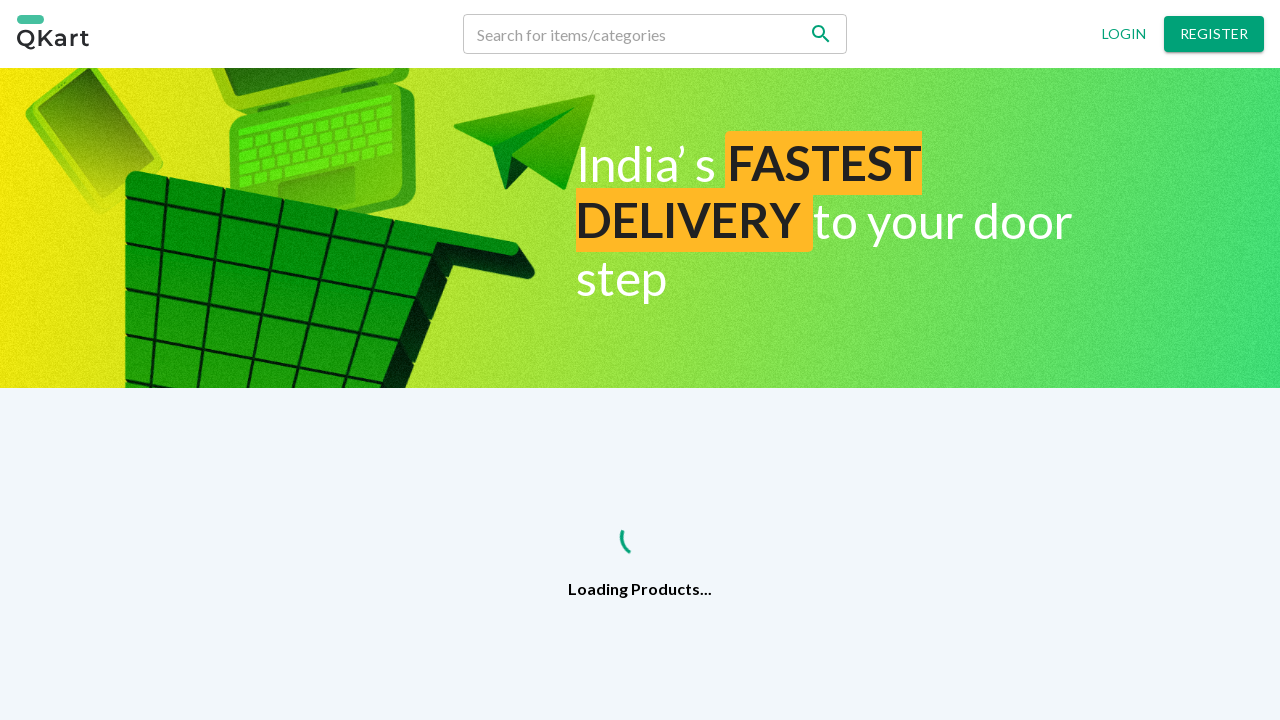

Clicked the Login button at (1124, 34) on xpath=//button[text()='Login']
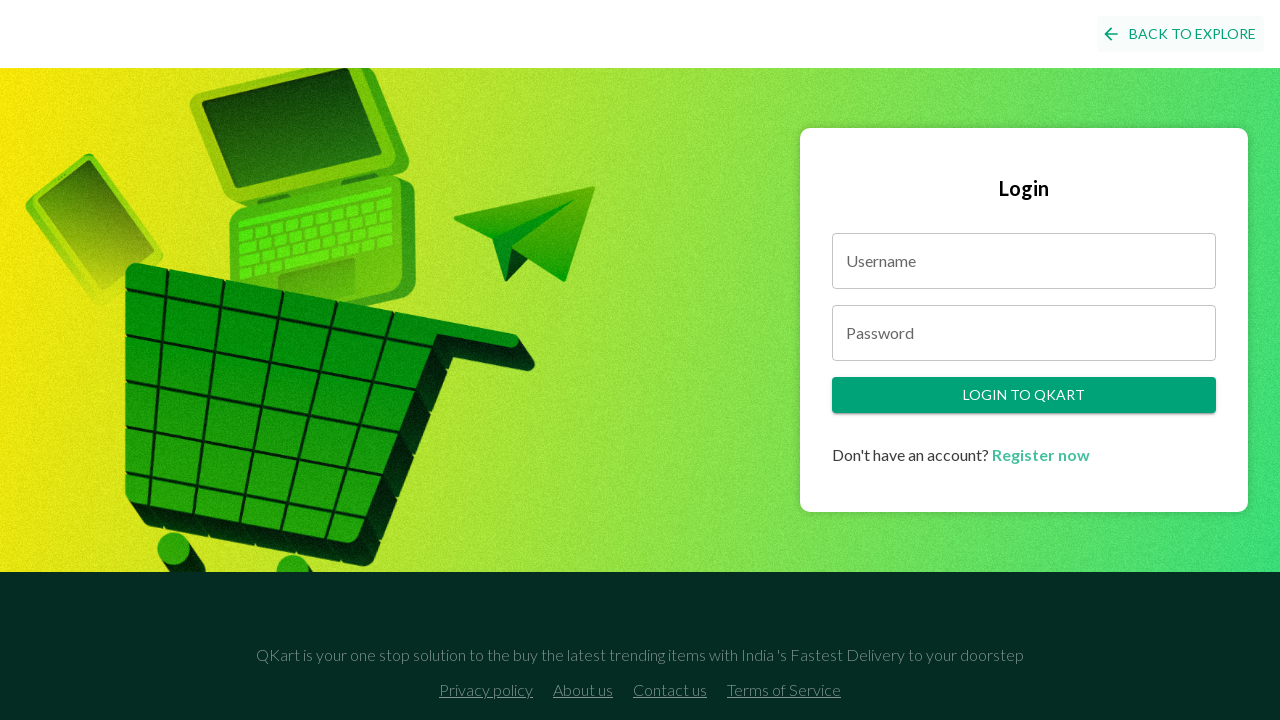

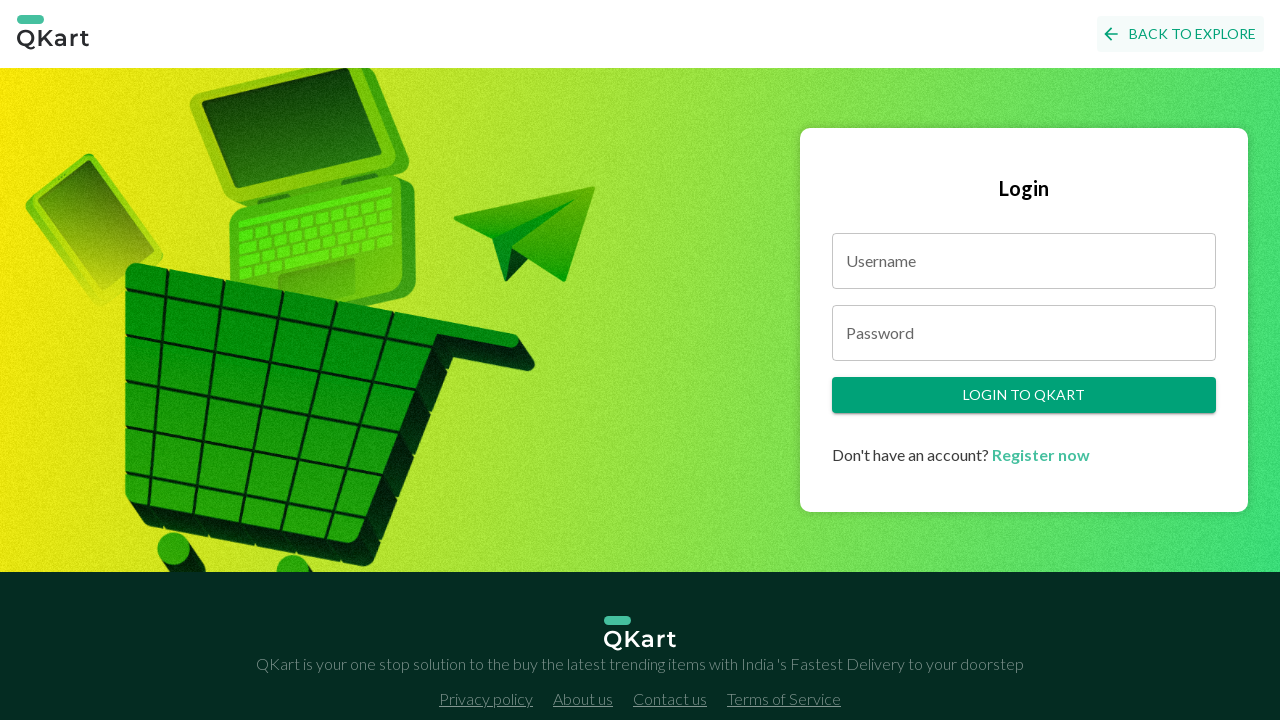